Tests login form validation by submitting empty credentials and verifying the "Username is required" error message appears

Starting URL: https://www.saucedemo.com

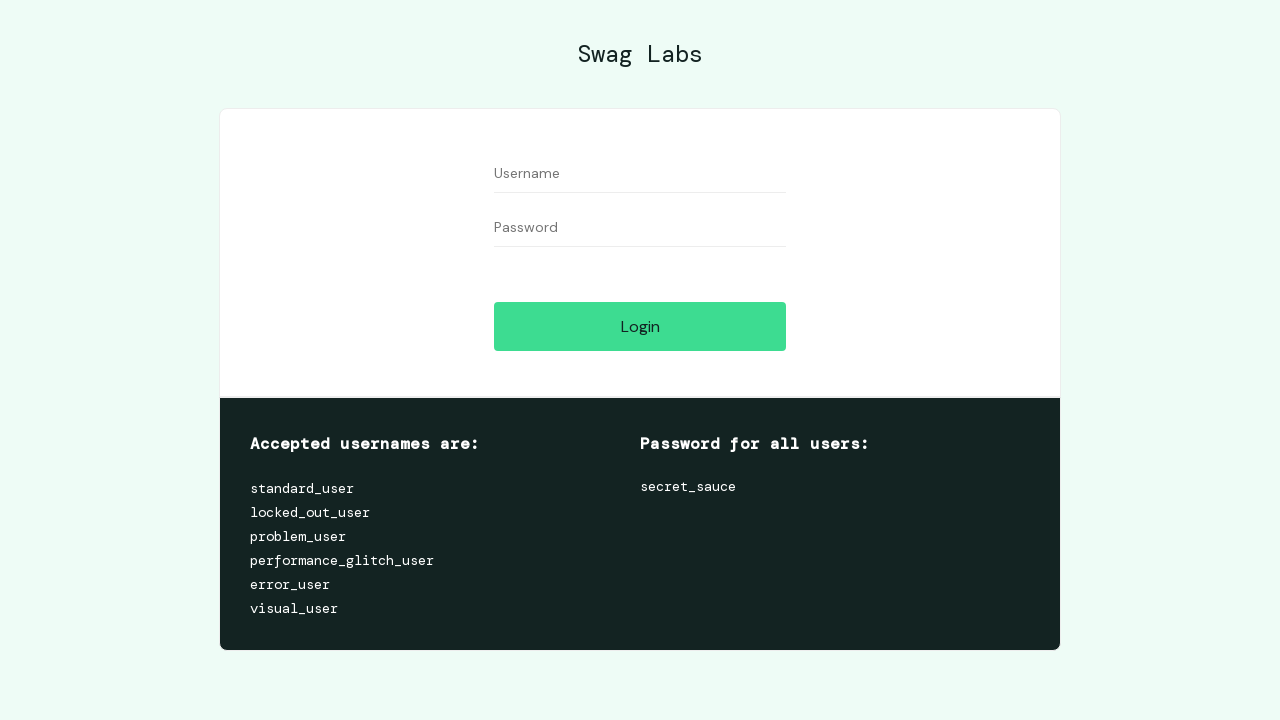

Filled username field with empty string on #user-name
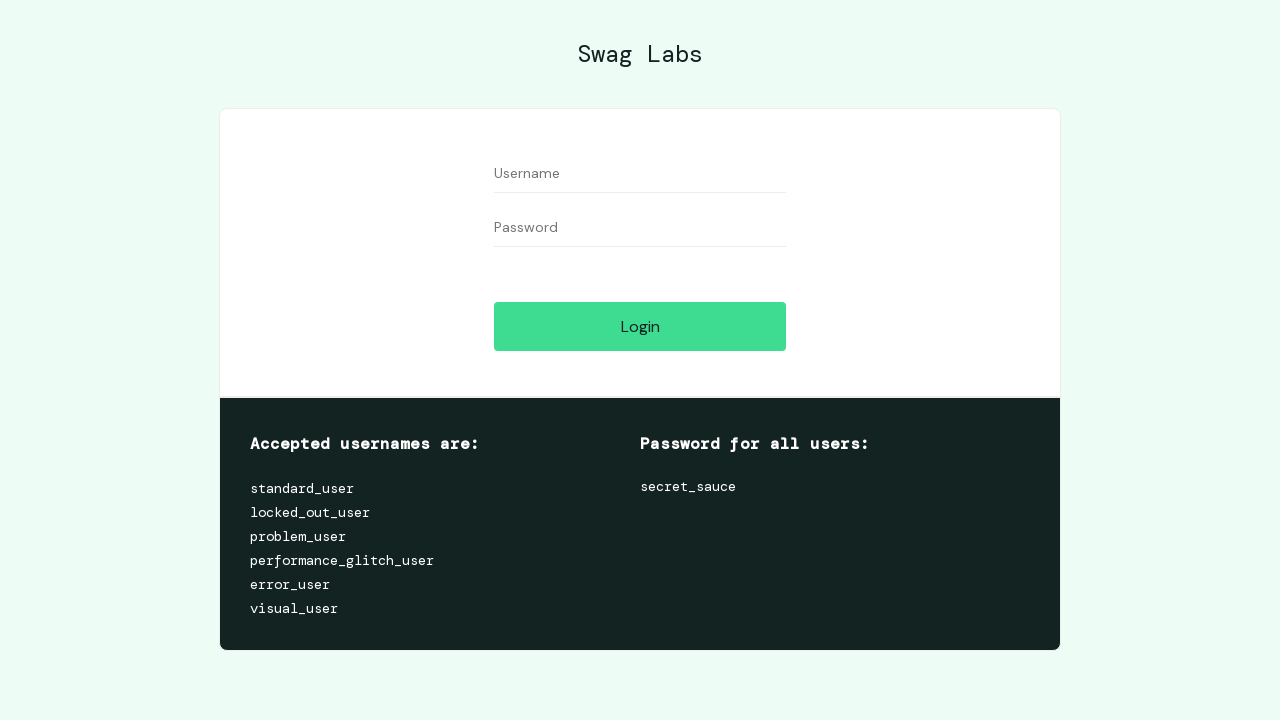

Filled password field with empty string on #password
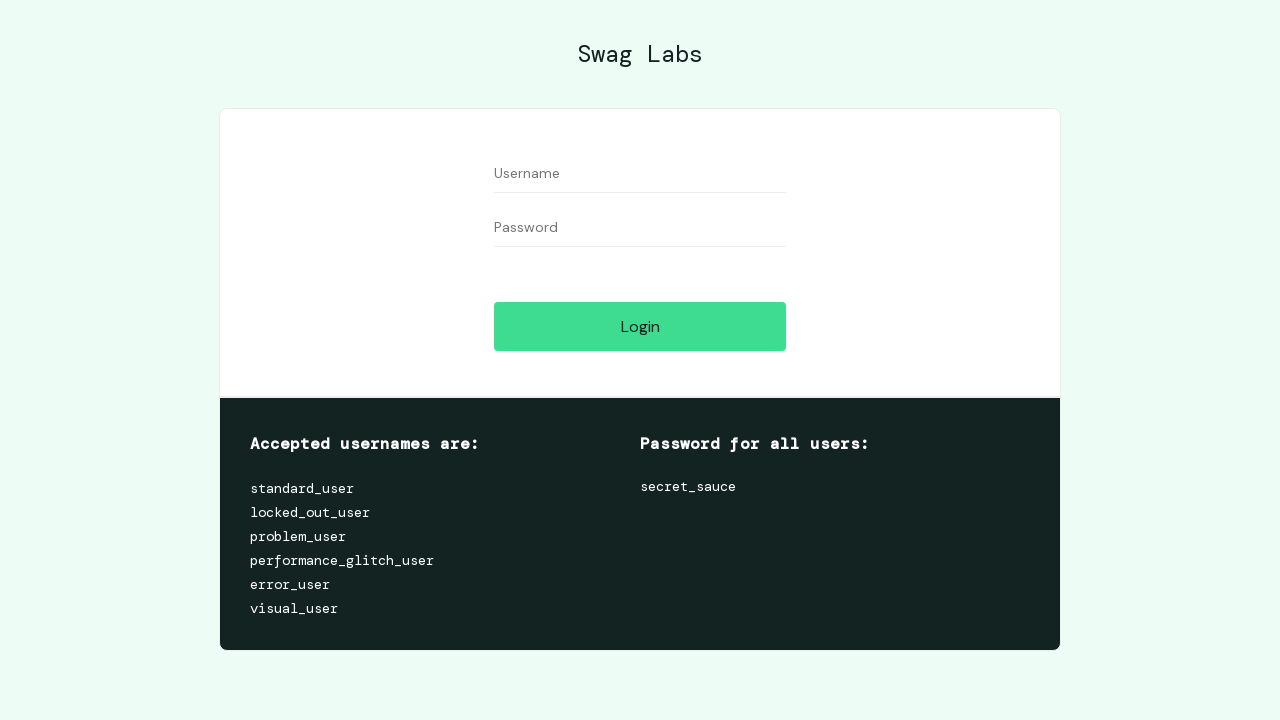

Clicked login button to submit empty credentials at (640, 326) on #login-button
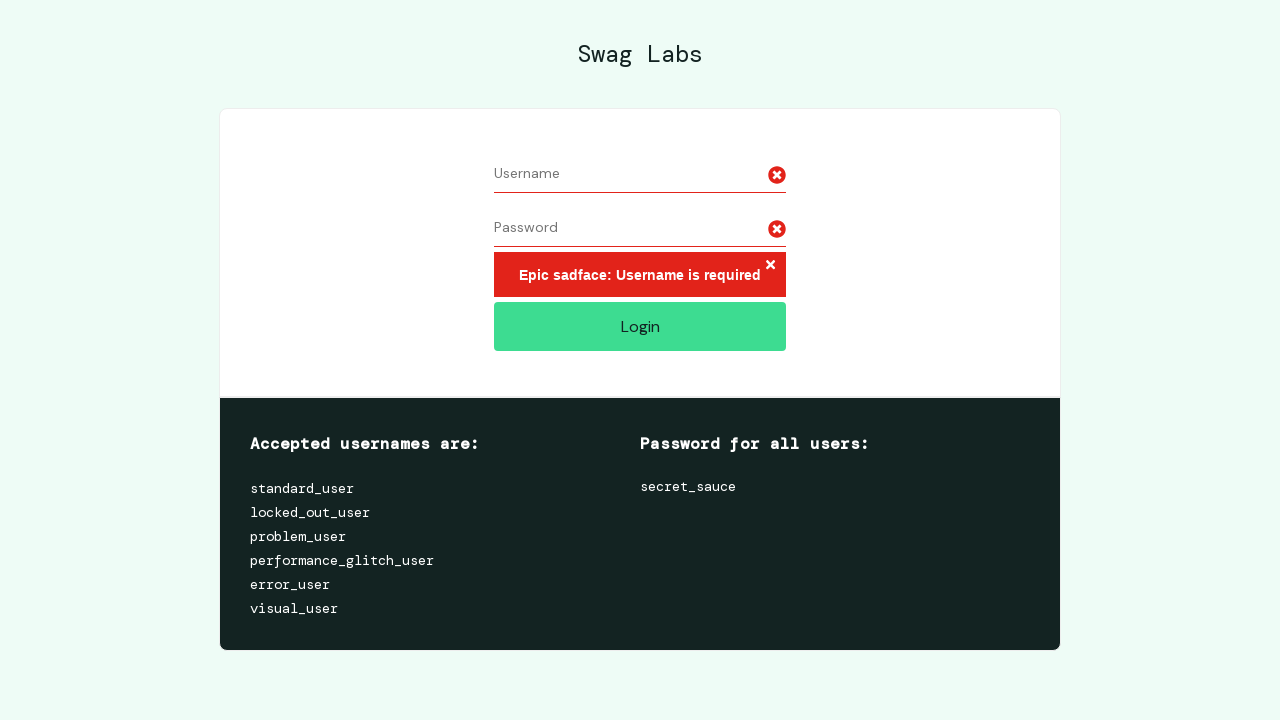

Verified 'Username is required' error message appeared
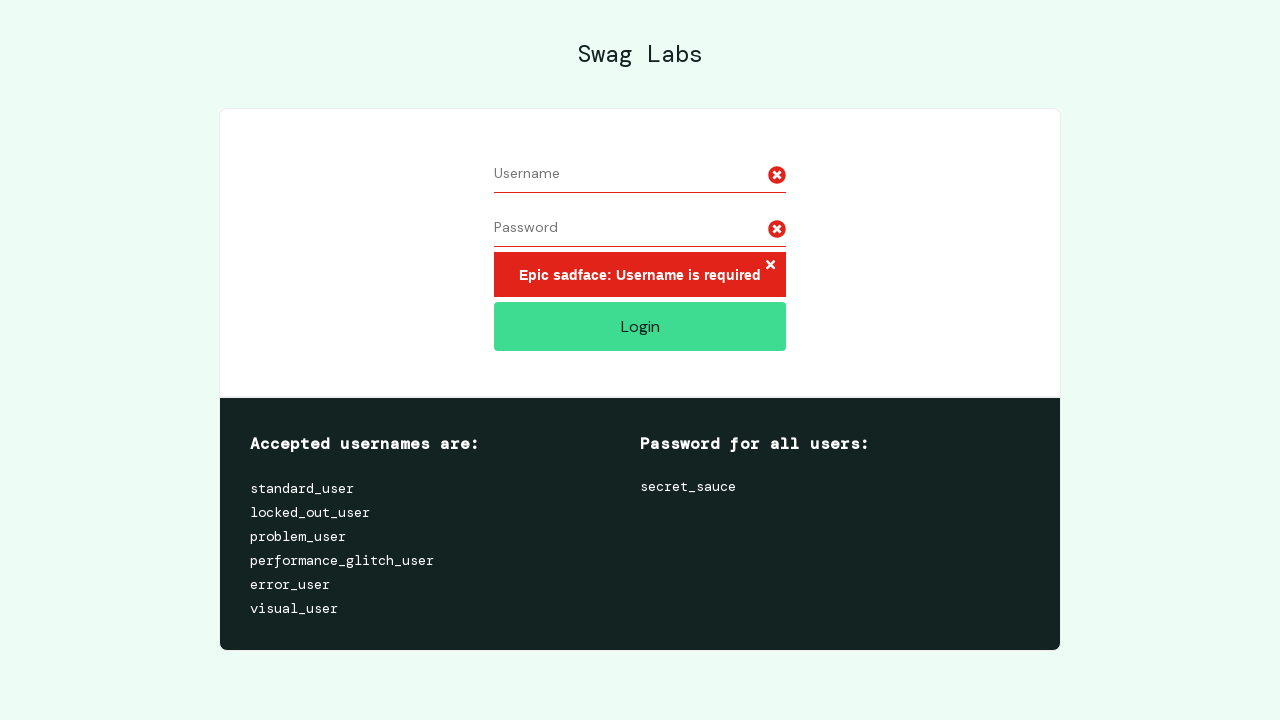

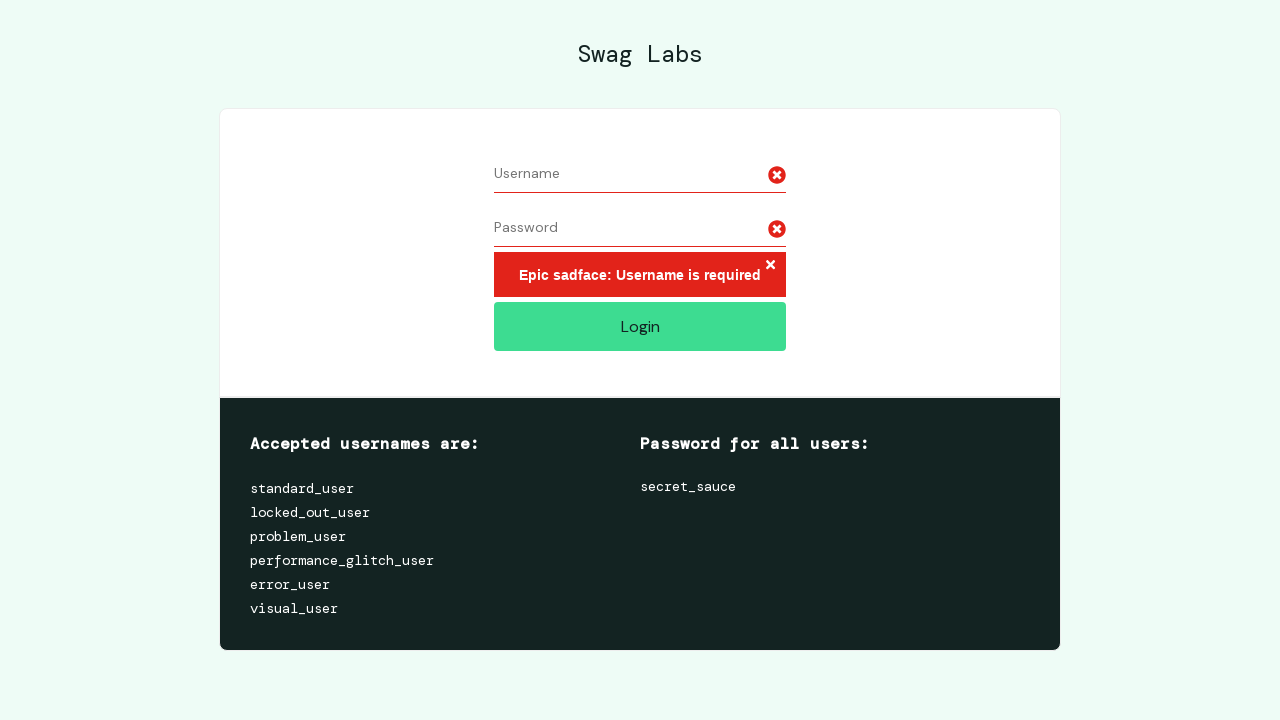